Tests clicking buttons that trigger console log and JavaScript exception on a Selenium test page

Starting URL: https://www.selenium.dev/selenium/web/bidi/logEntryAdded.html

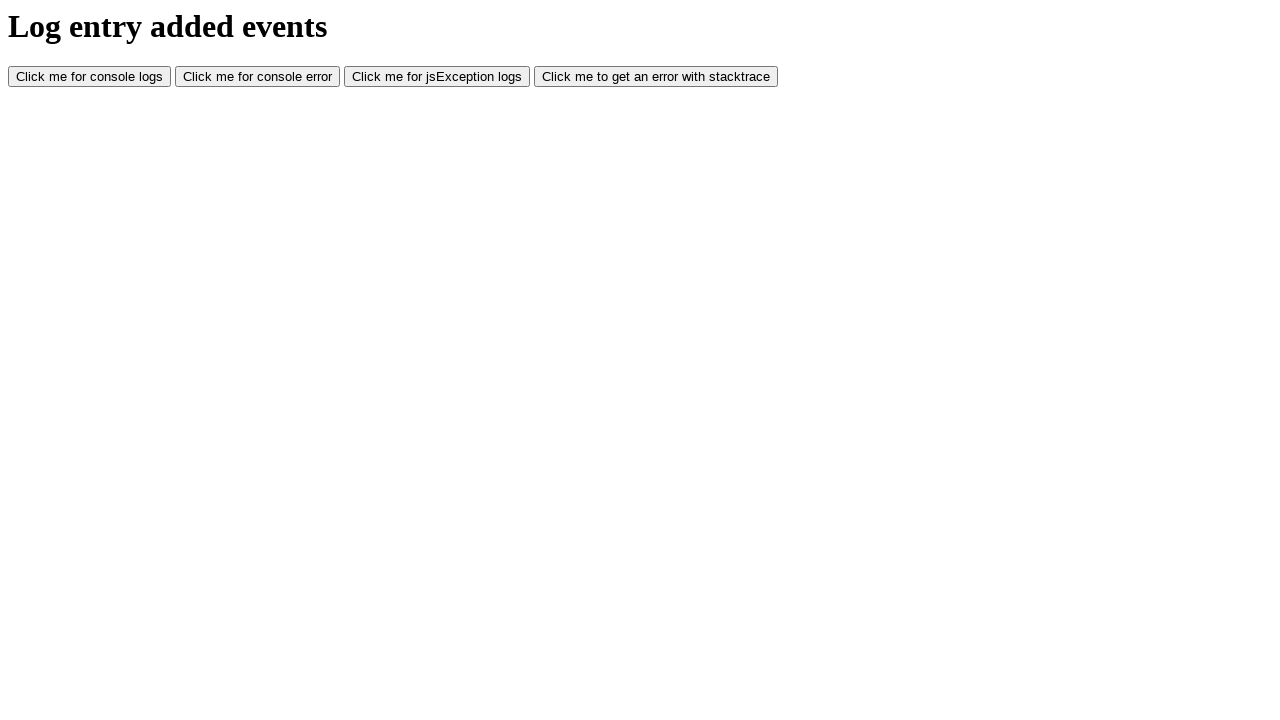

Clicked the console log button at (90, 77) on #consoleLog
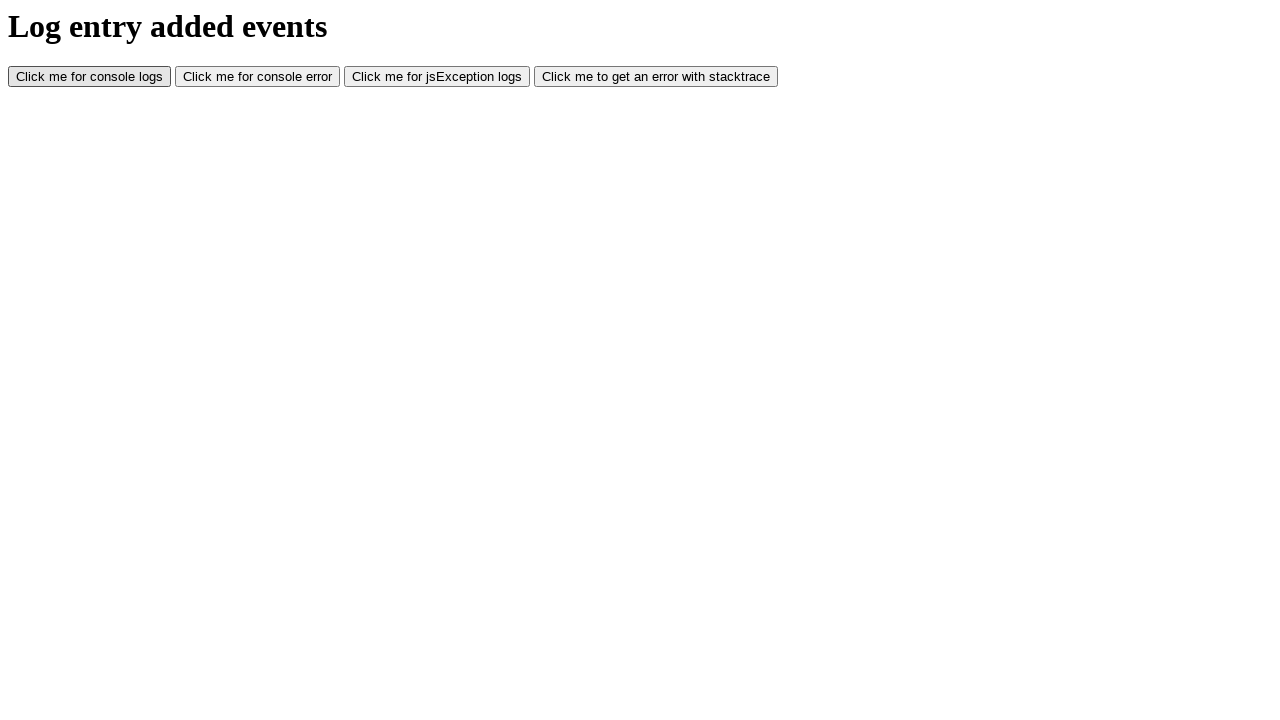

Clicked the JS exception button at (437, 77) on #jsException
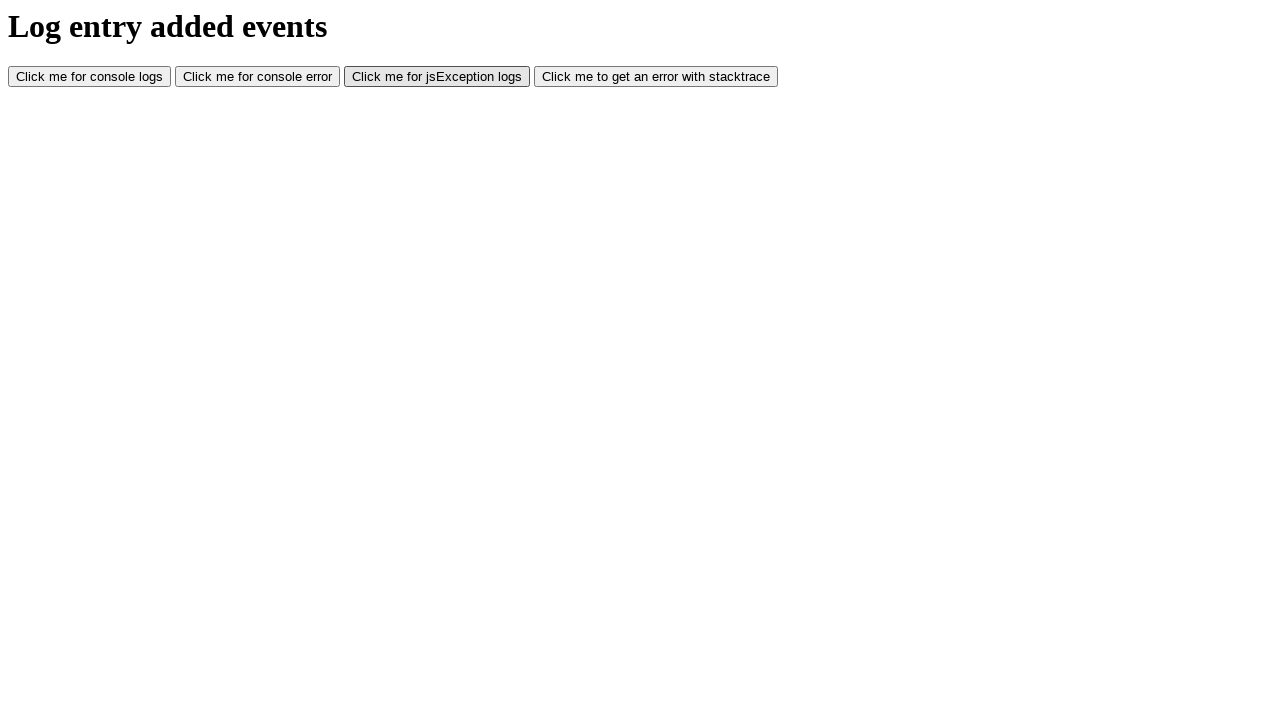

Waited 500ms for actions to complete
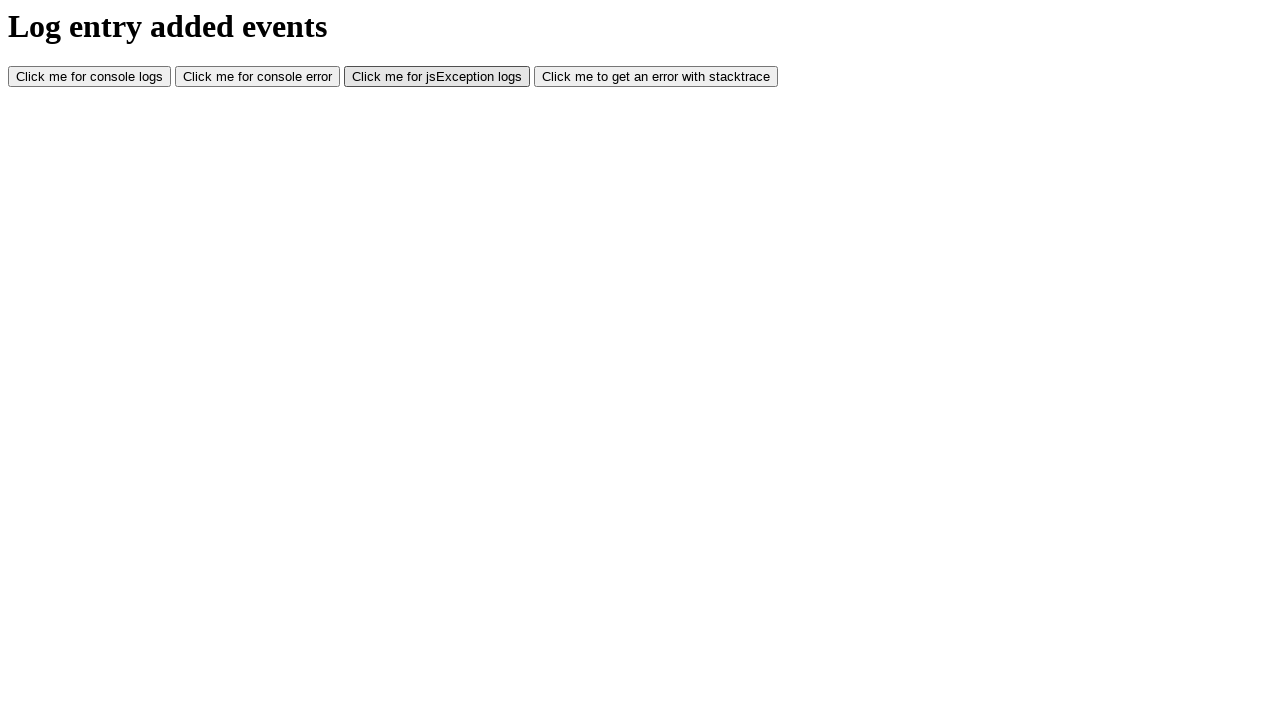

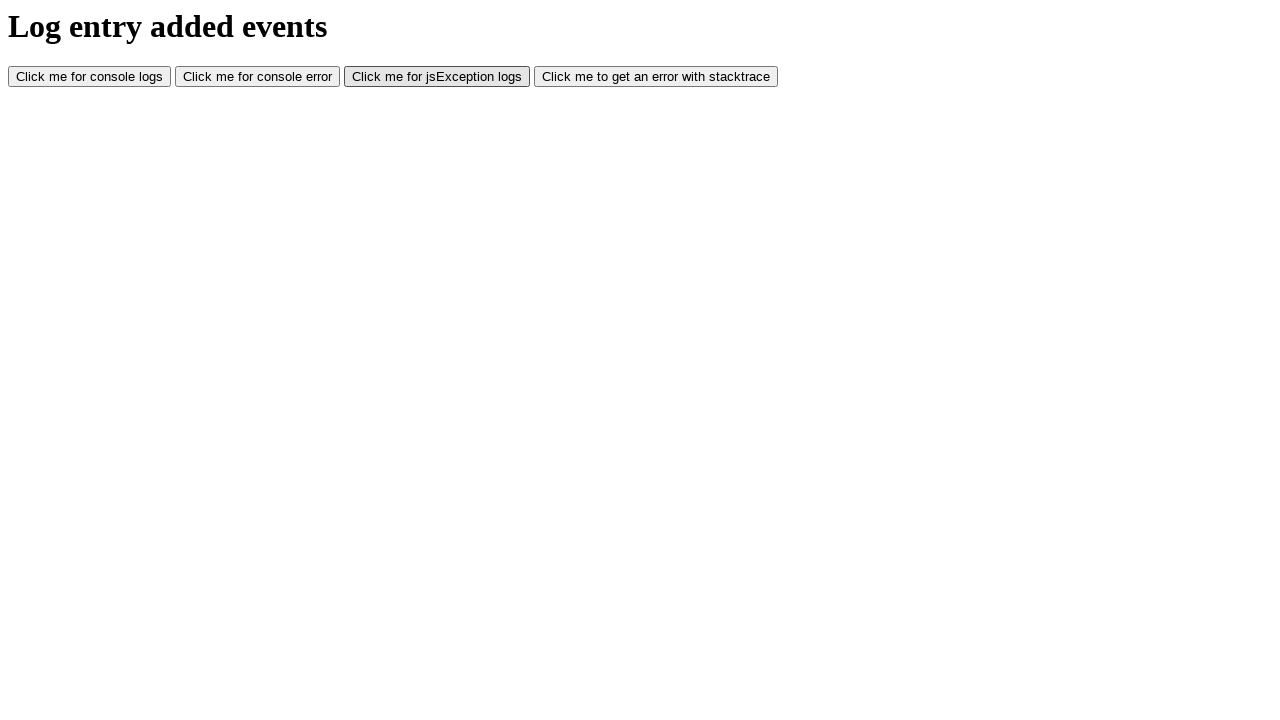